Tests the passenger count selector on a flight booking practice page by clicking to open the passenger info dropdown and incrementing the adult passenger count 5 times

Starting URL: http://rahulshettyacademy.com/dropdownsPractise/

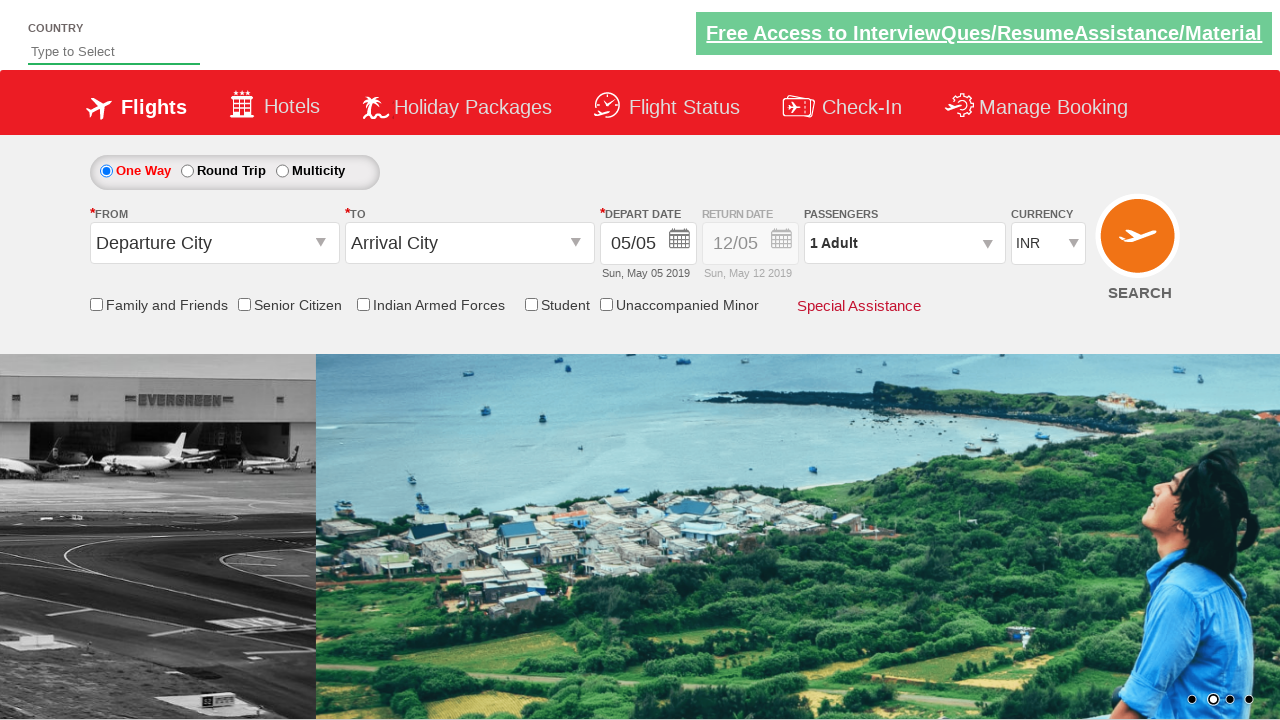

Clicked on passenger info dropdown to open it at (904, 243) on #divpaxinfo
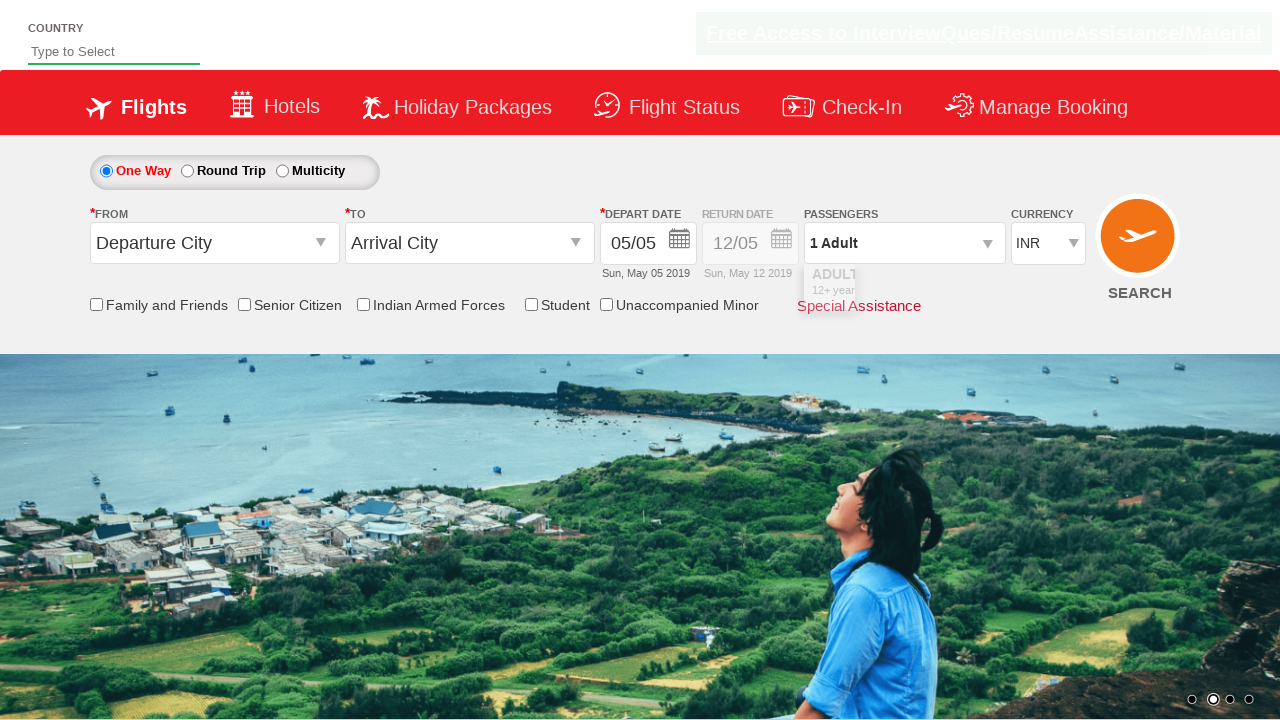

Waited for dropdown to be visible
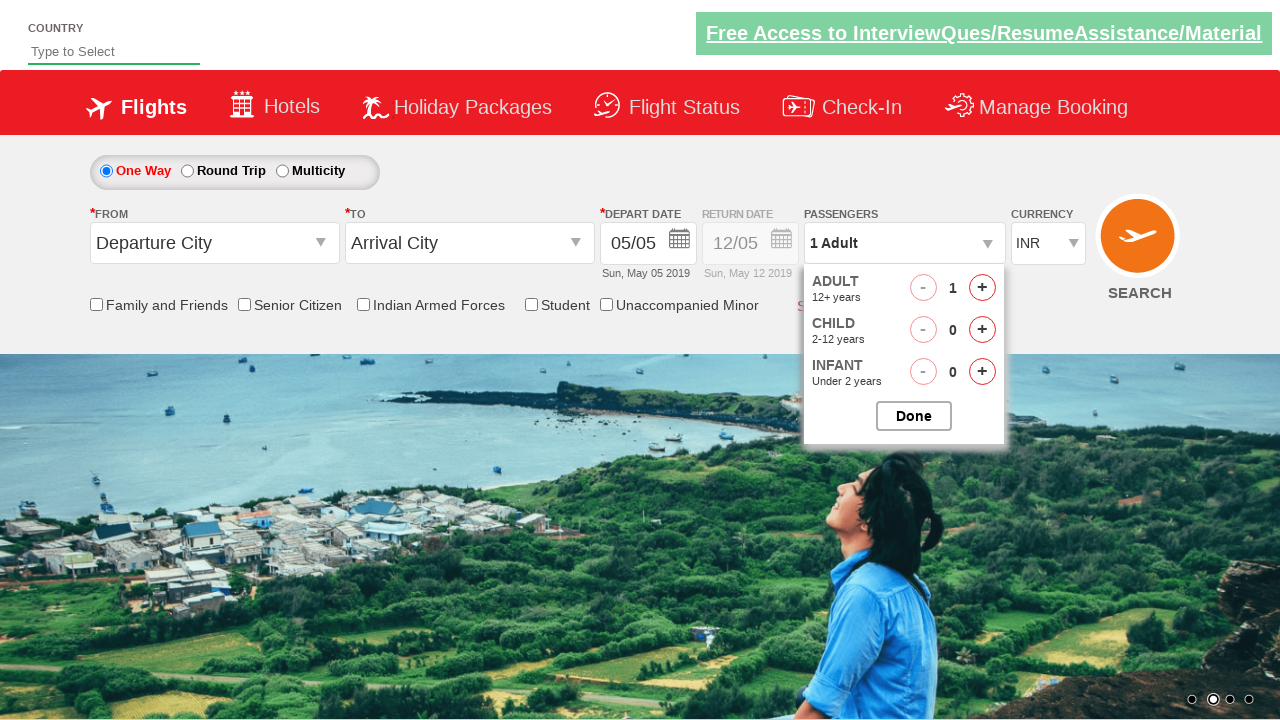

Incremented adult passenger count (iteration 1/5) at (982, 288) on #hrefIncAdt
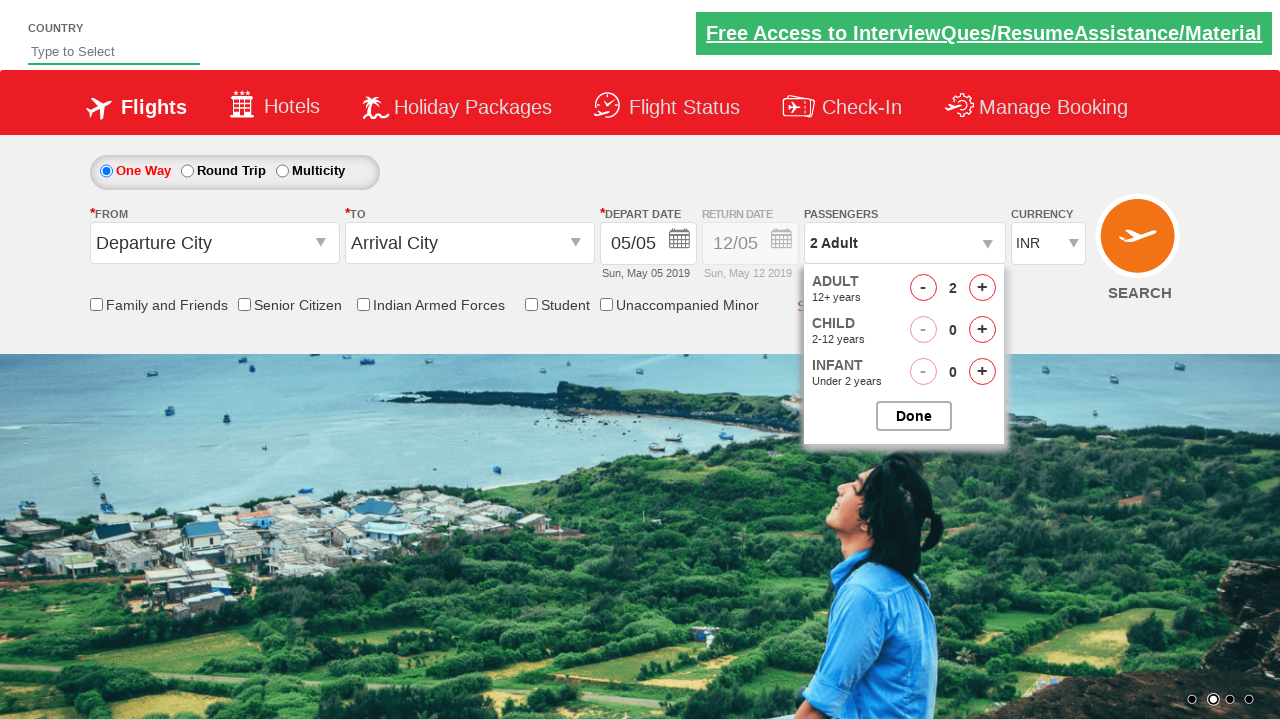

Incremented adult passenger count (iteration 2/5) at (982, 288) on #hrefIncAdt
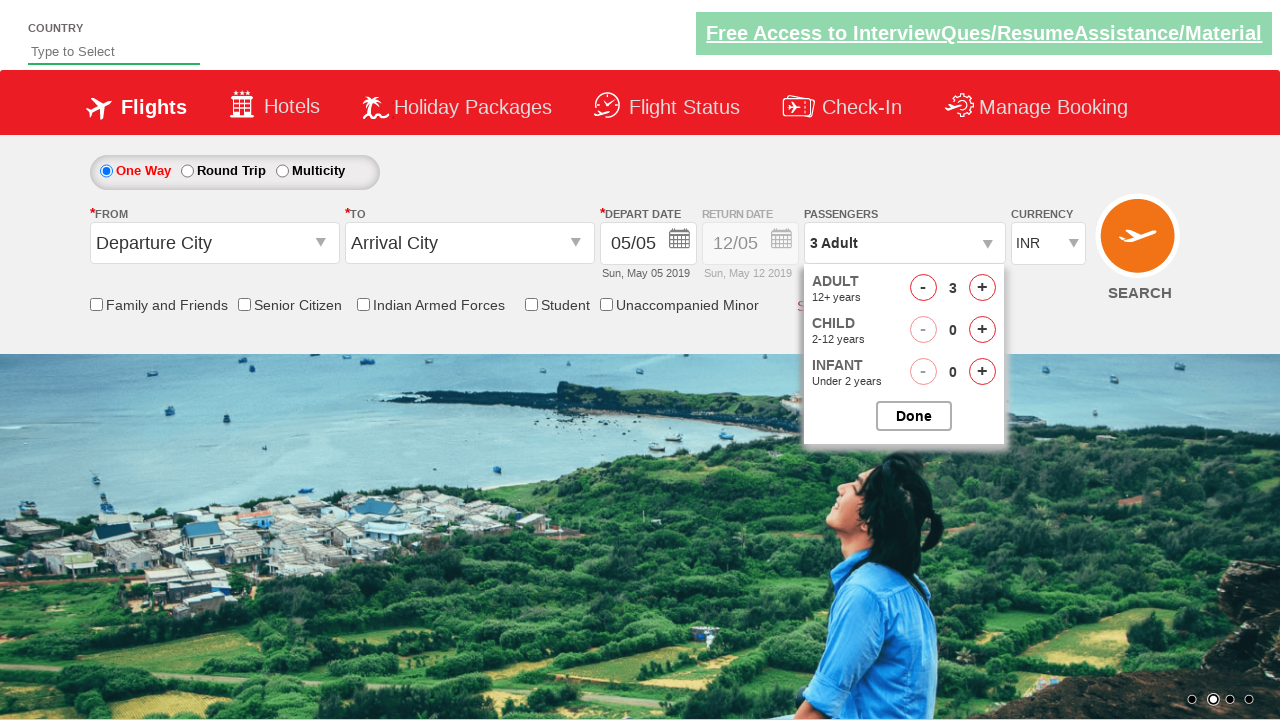

Incremented adult passenger count (iteration 3/5) at (982, 288) on #hrefIncAdt
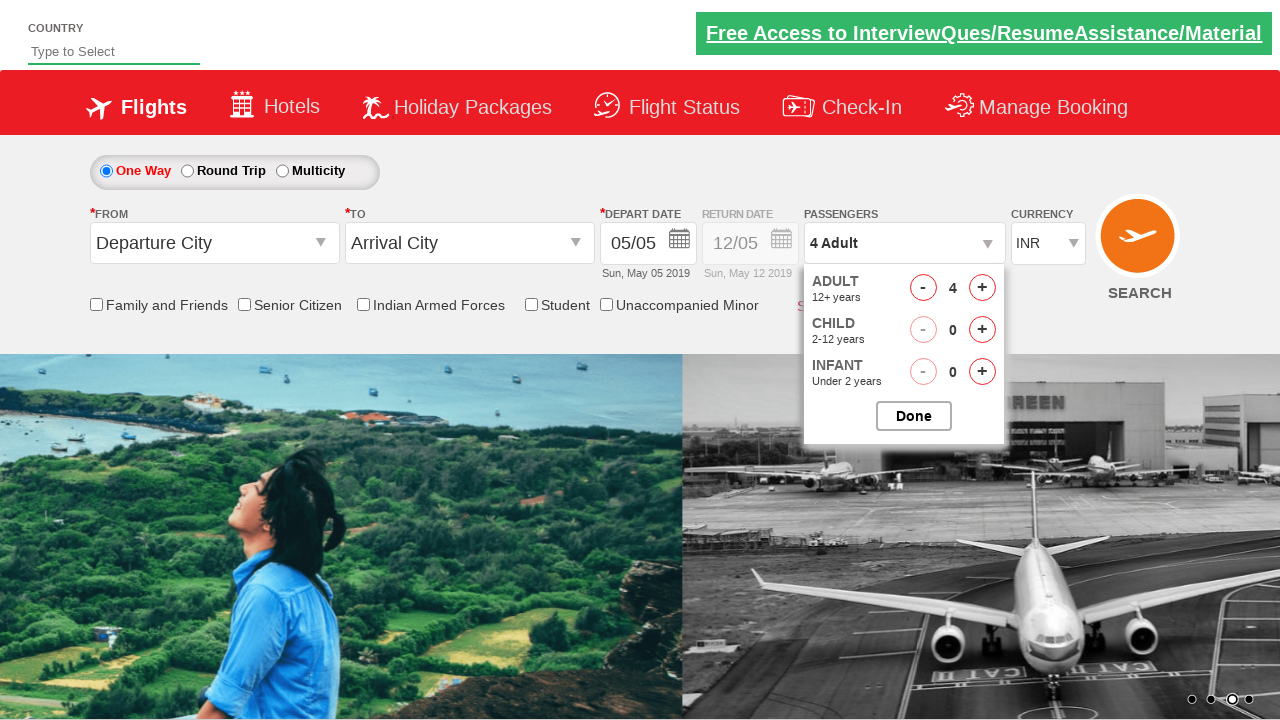

Incremented adult passenger count (iteration 4/5) at (982, 288) on #hrefIncAdt
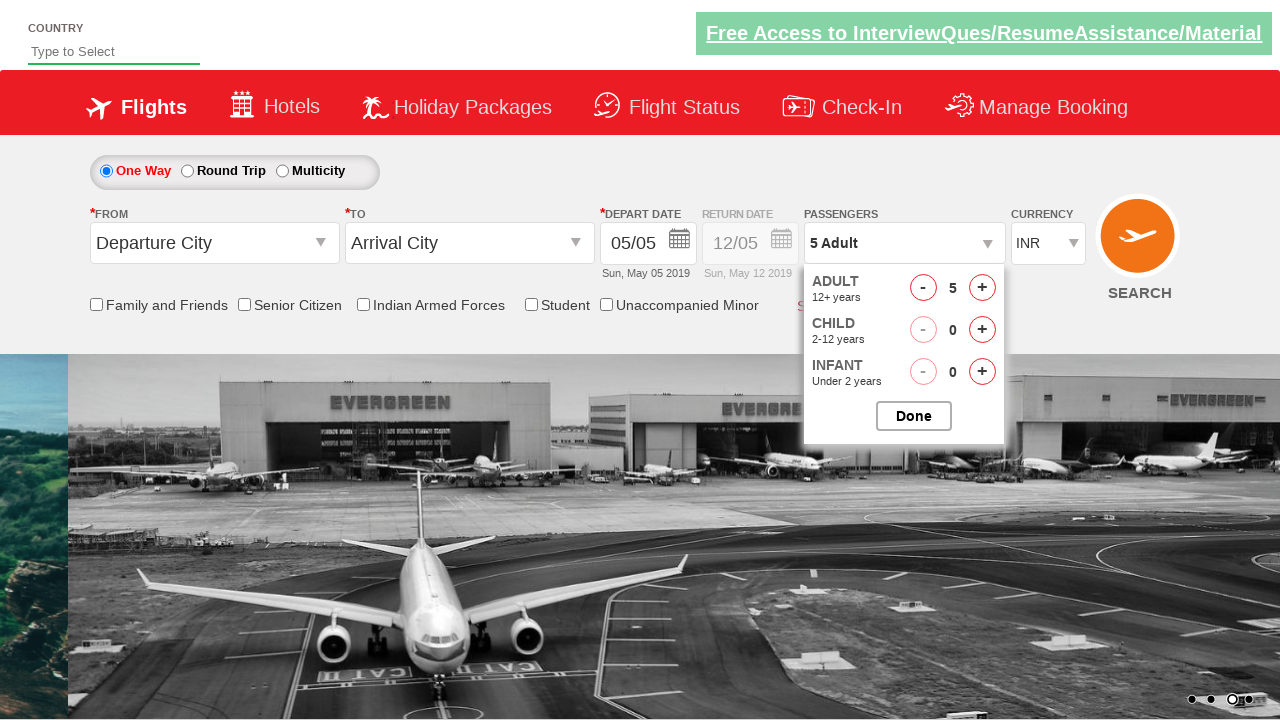

Incremented adult passenger count (iteration 5/5) at (982, 288) on #hrefIncAdt
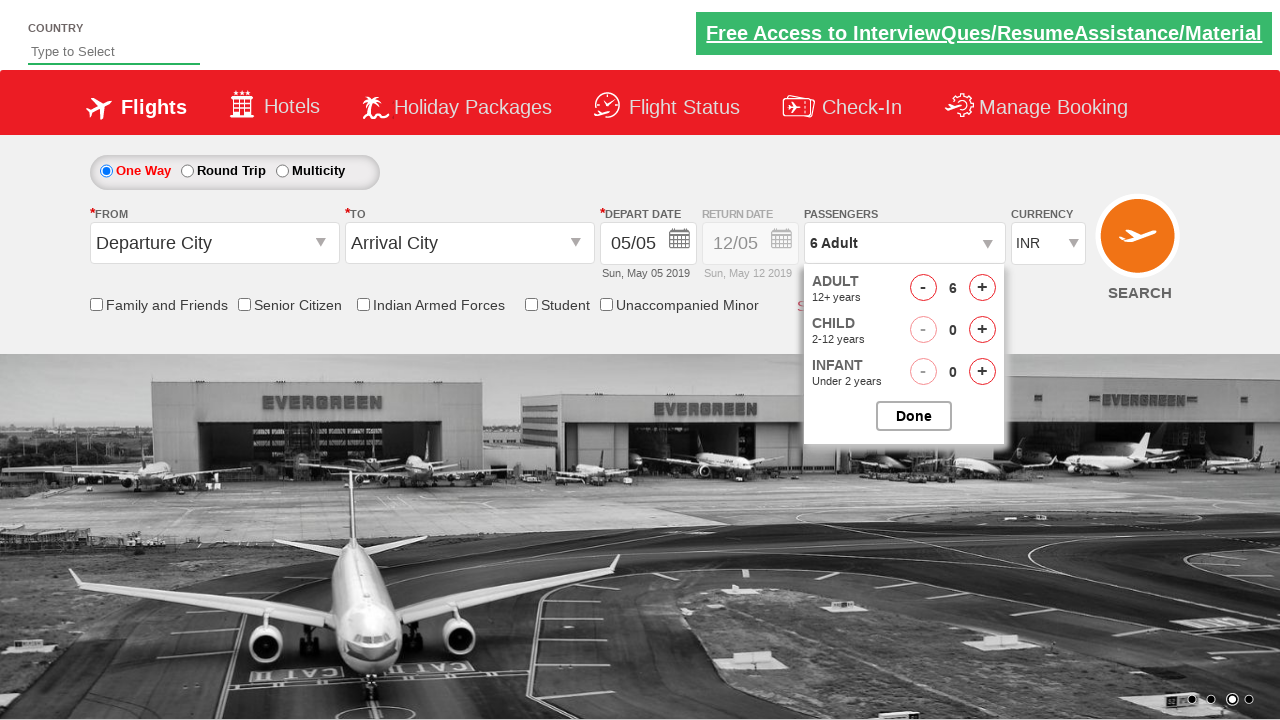

Waited for UI to reflect passenger count changes
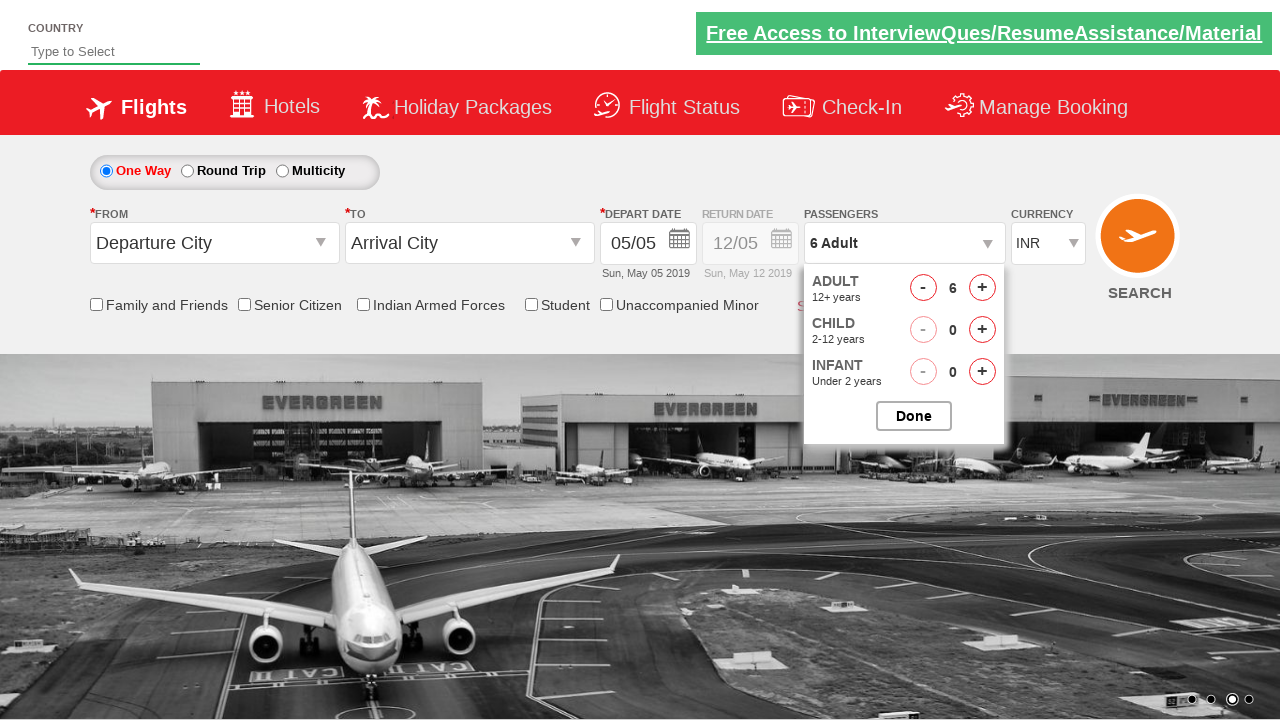

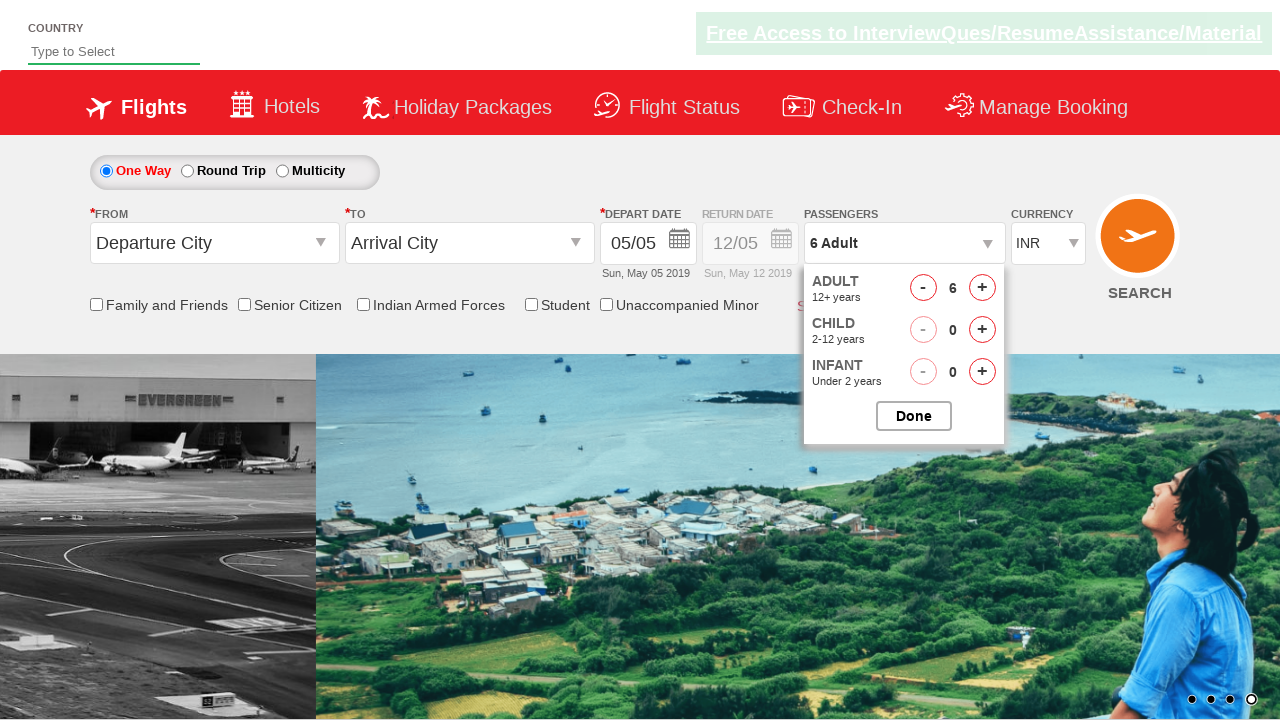